Tests handling a JavaScript prompt alert by clicking the Prompt button, entering custom text, and accepting the prompt

Starting URL: https://v1.training-support.net/selenium/javascript-alerts

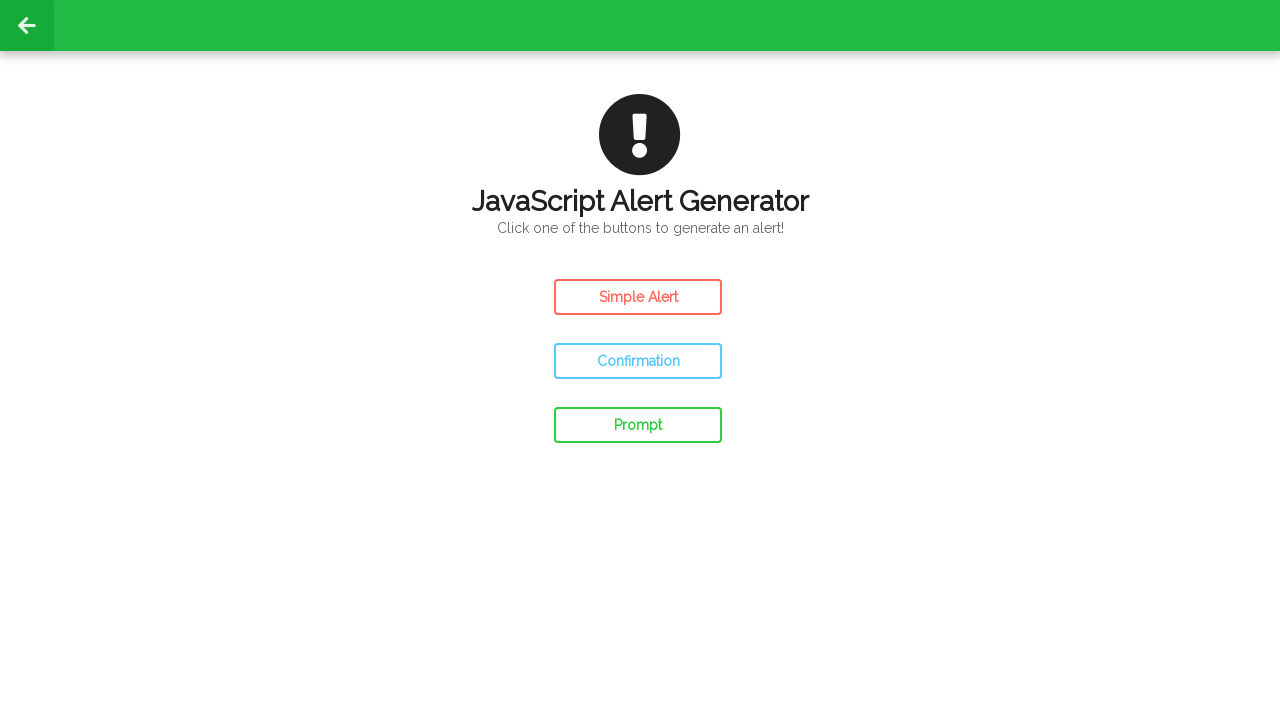

Set up dialog handler to accept prompt with text 'Entering values'
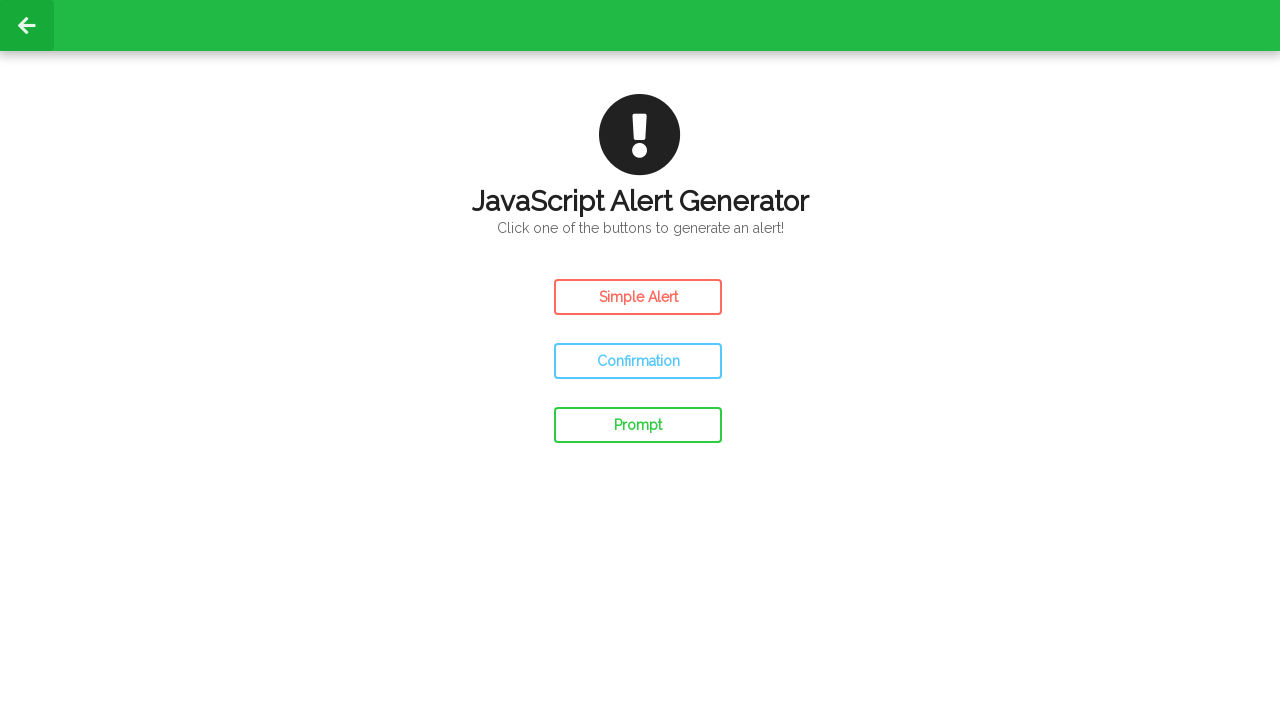

Clicked the Prompt button to trigger JavaScript prompt alert at (638, 425) on xpath=//button[text()='Prompt']
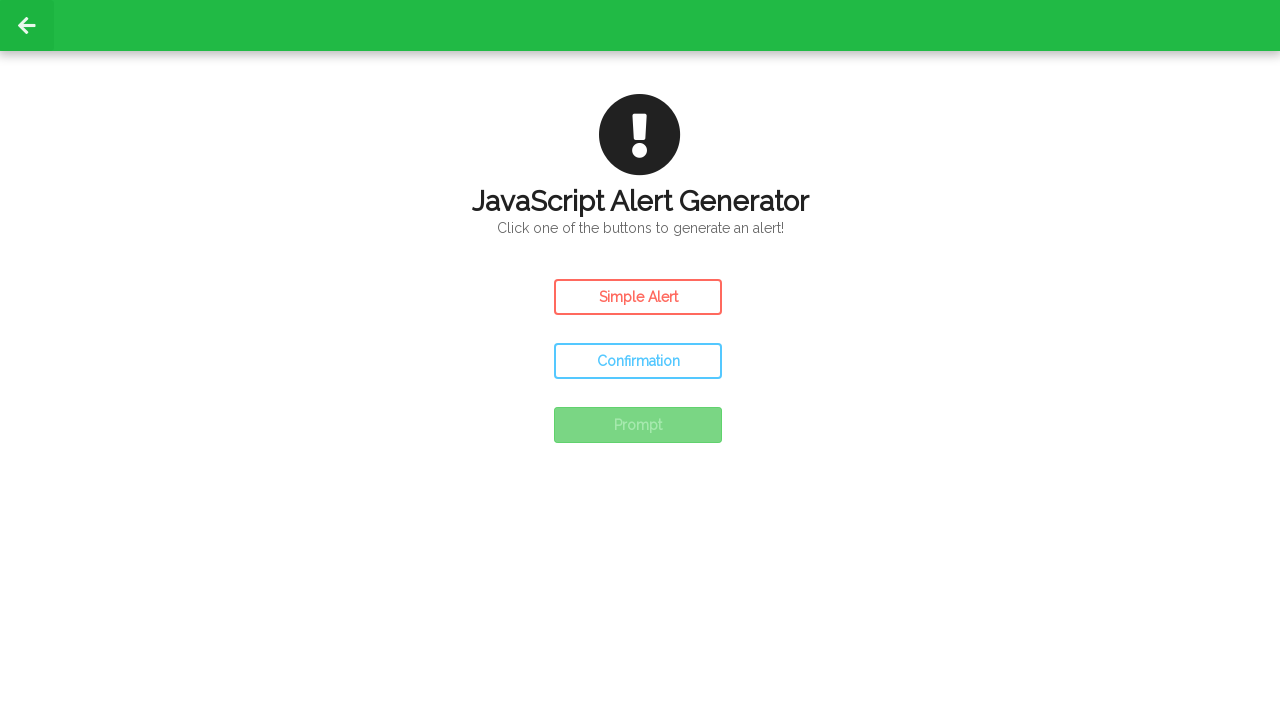

Waited 500ms for prompt result to update
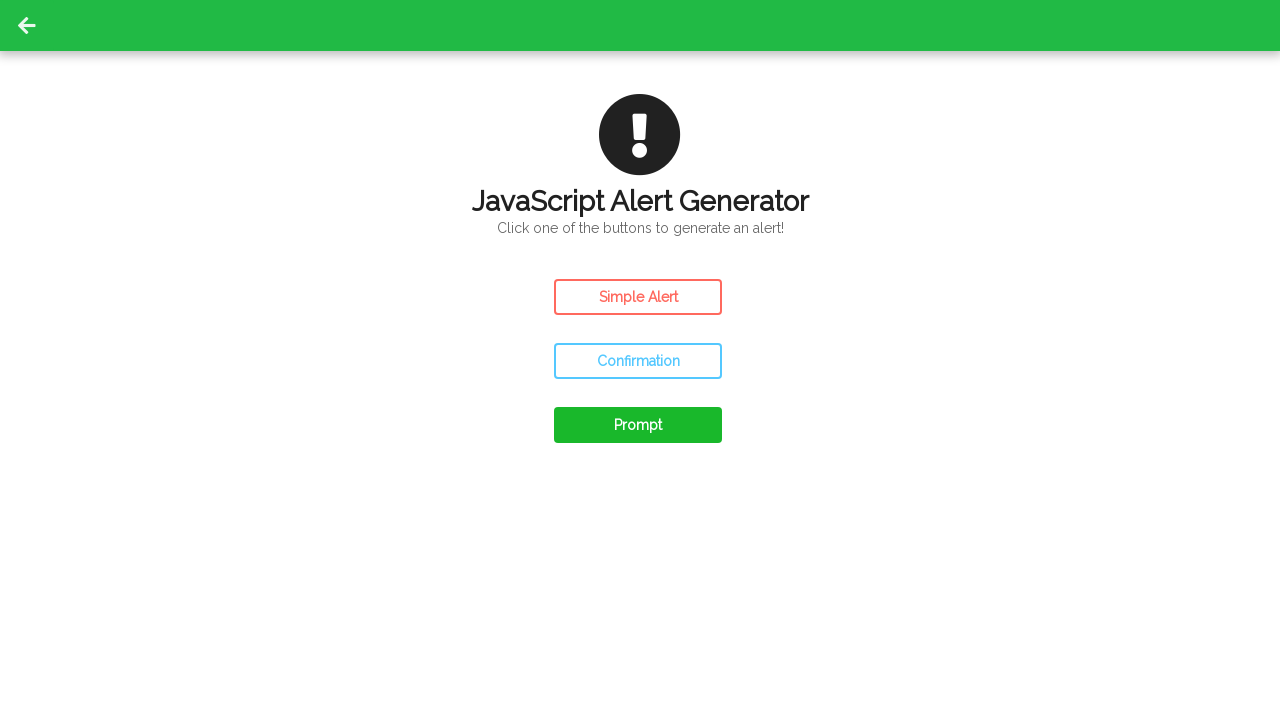

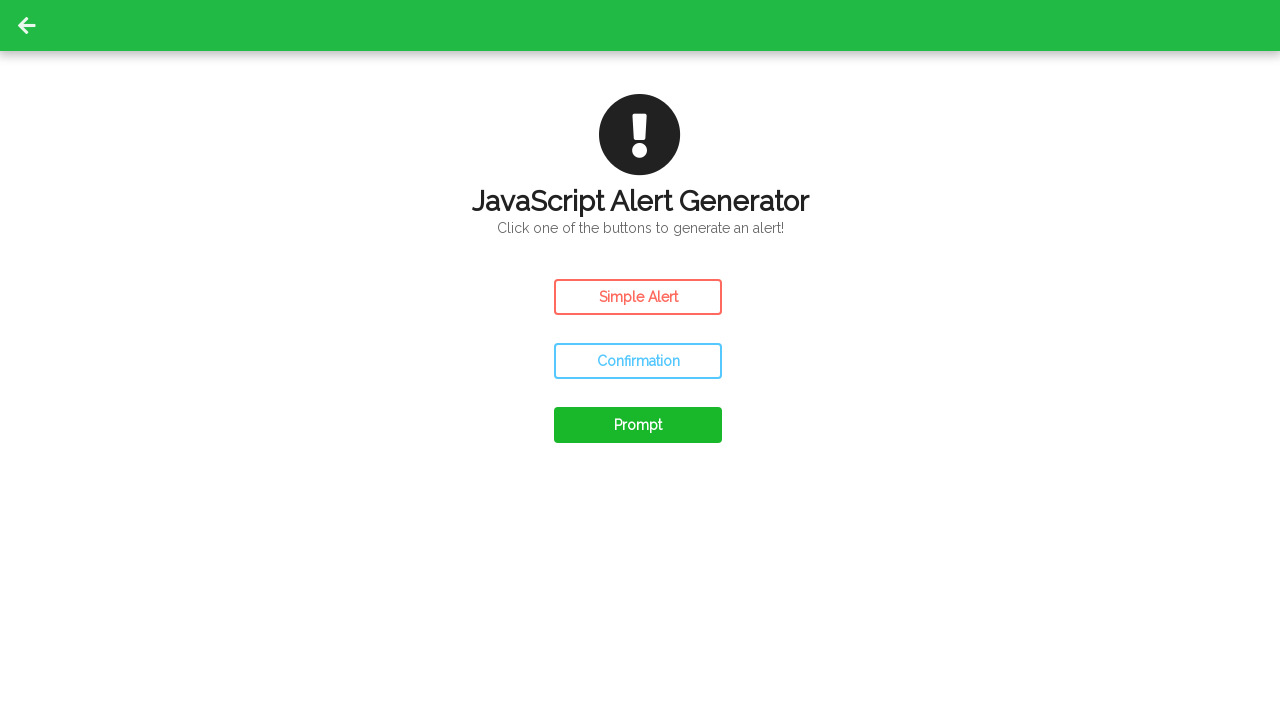